Tests TodoMVC application by adding two todo items ("Feed the dog" and "Check emails"), marking one as complete, and filtering to show only active items.

Starting URL: https://demo.playwright.dev/todomvc/

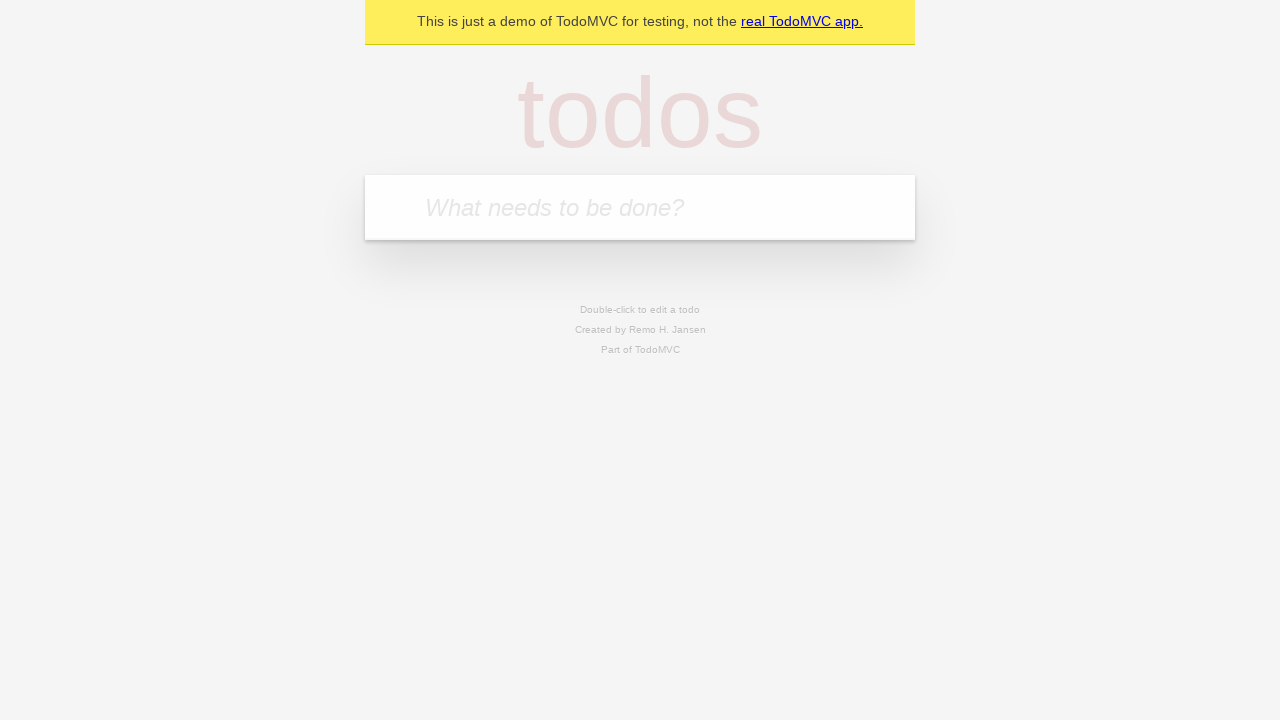

Clicked on the todo input field at (640, 207) on internal:attr=[placeholder="What needs to be done?"i]
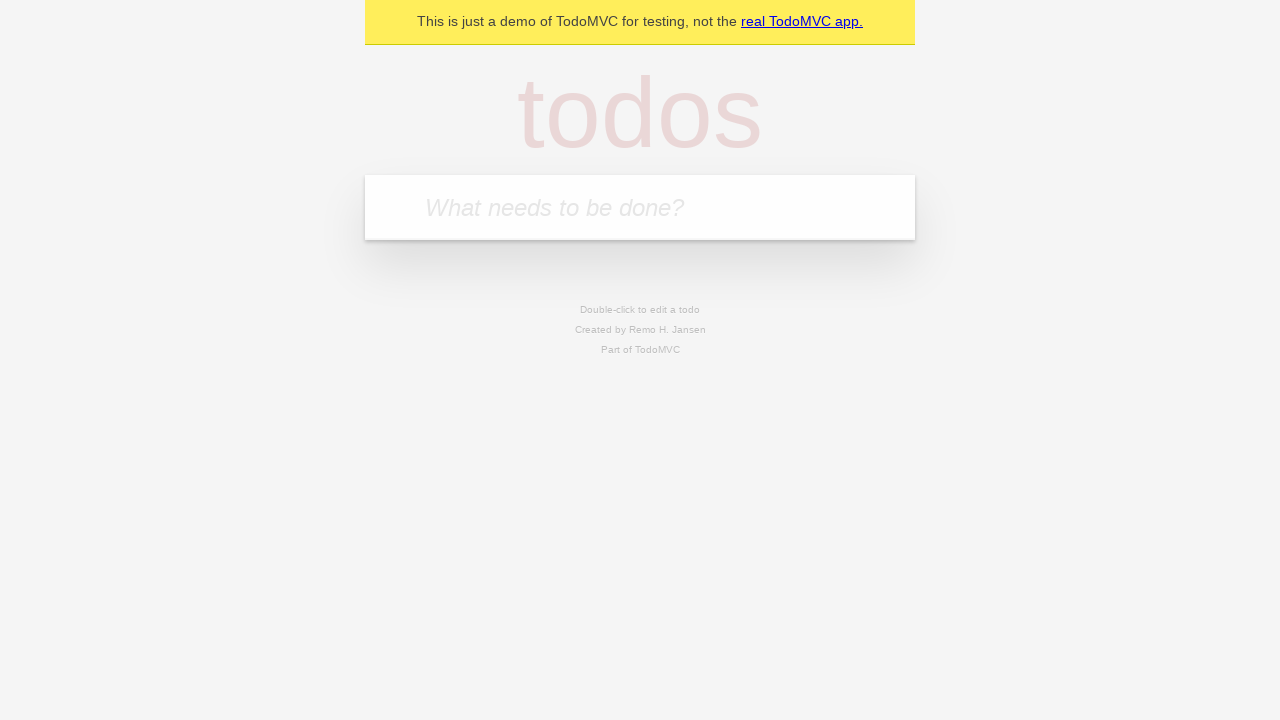

Filled input field with 'Feed the dog' on internal:attr=[placeholder="What needs to be done?"i]
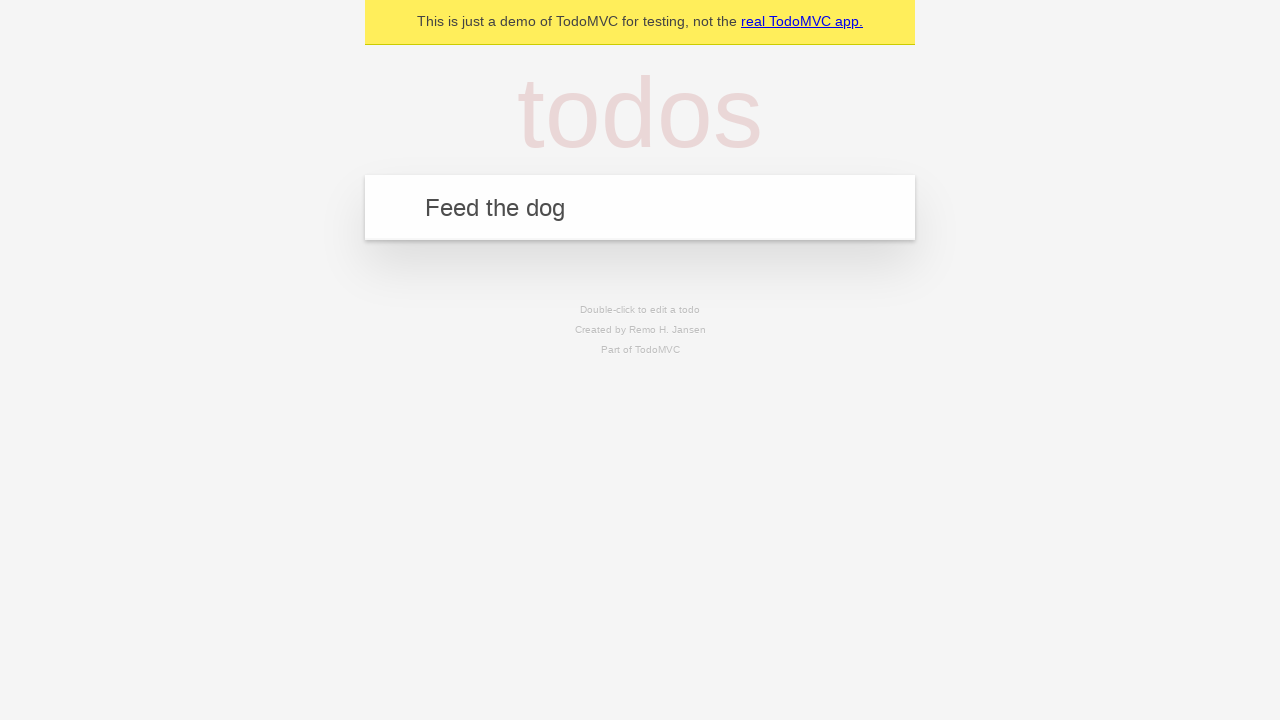

Pressed Enter to add 'Feed the dog' todo item on internal:attr=[placeholder="What needs to be done?"i]
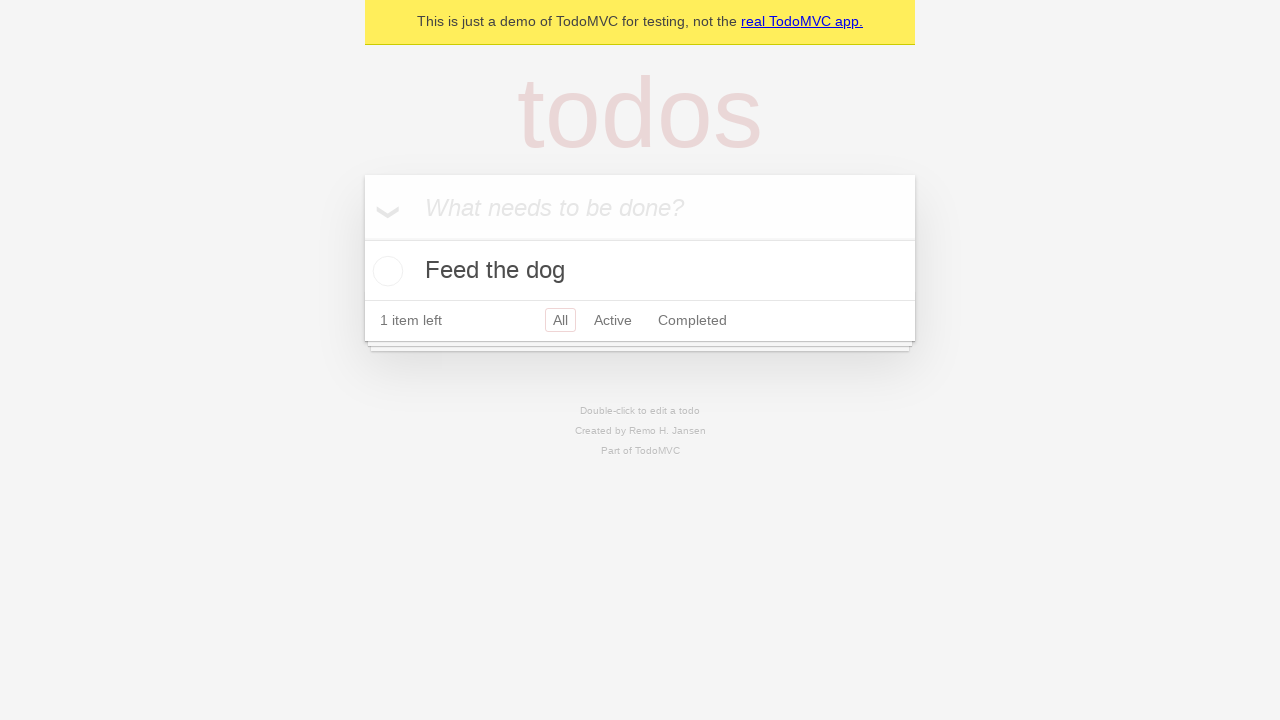

Filled input field with 'Check emails' on internal:attr=[placeholder="What needs to be done?"i]
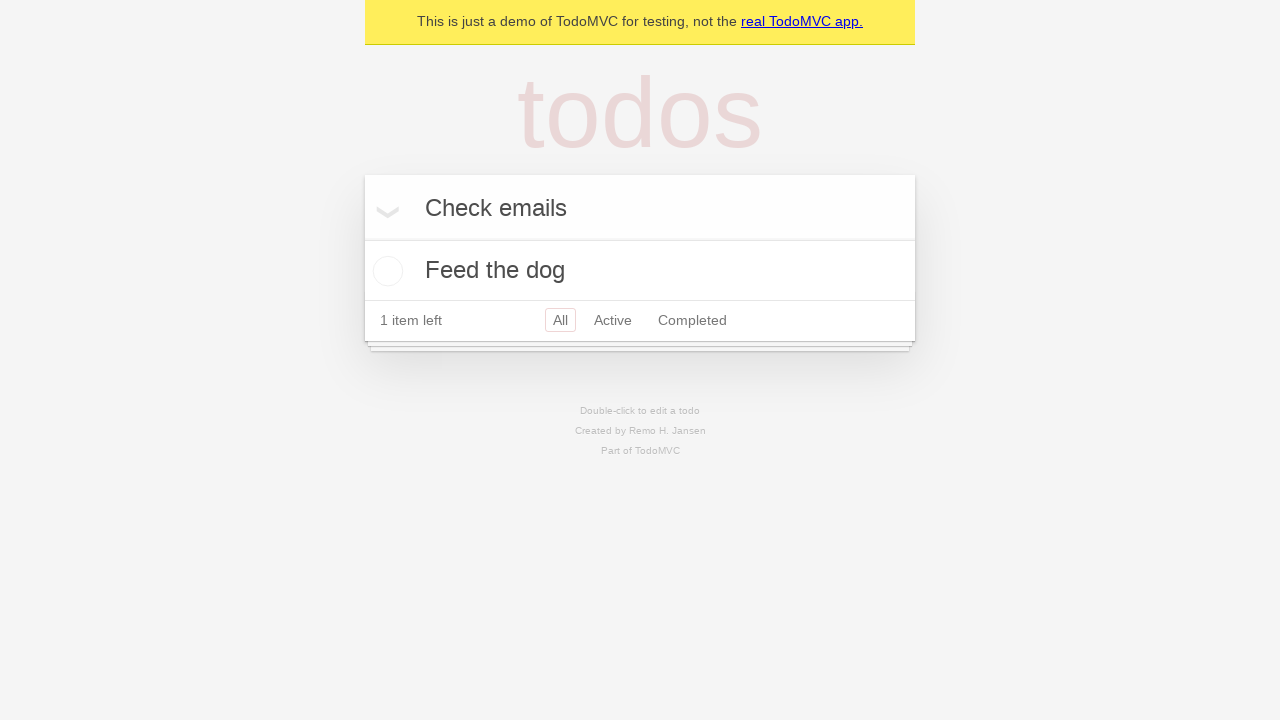

Pressed Enter to add 'Check emails' todo item on internal:attr=[placeholder="What needs to be done?"i]
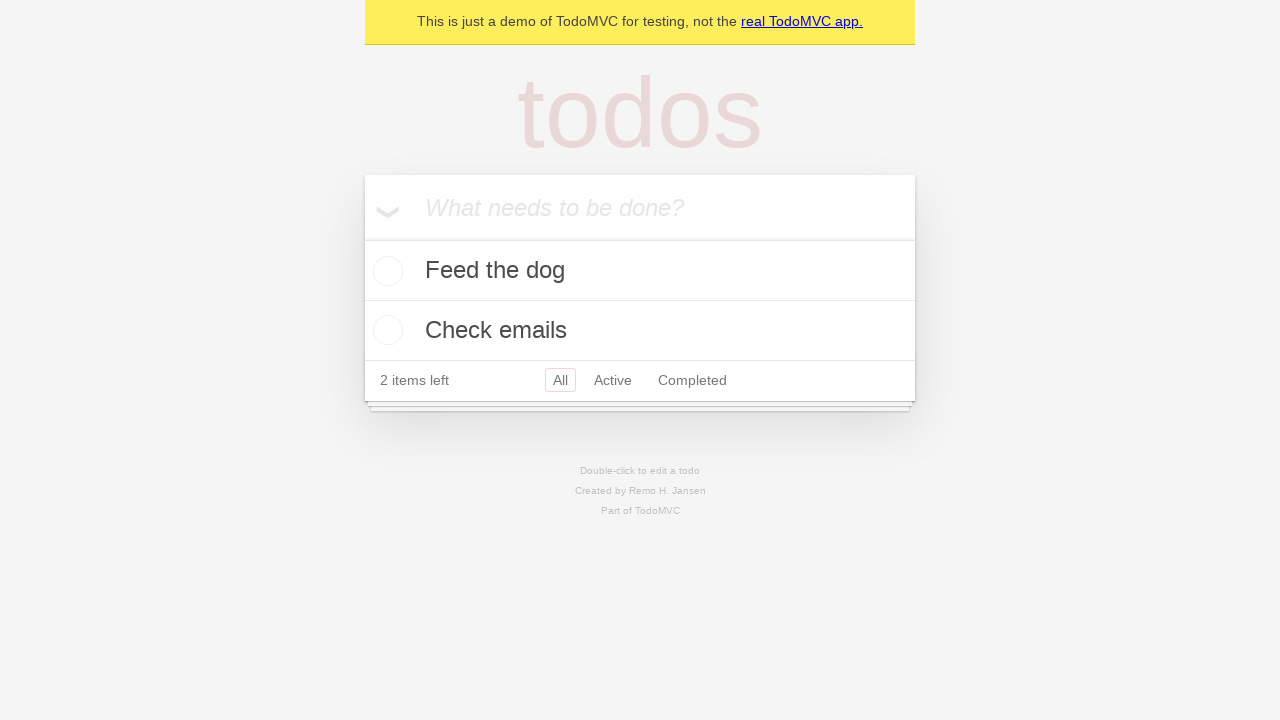

Marked 'Feed the dog' as complete by checking its checkbox at (385, 271) on internal:role=listitem >> internal:has-text="Feed the dog"i >> internal:role=che
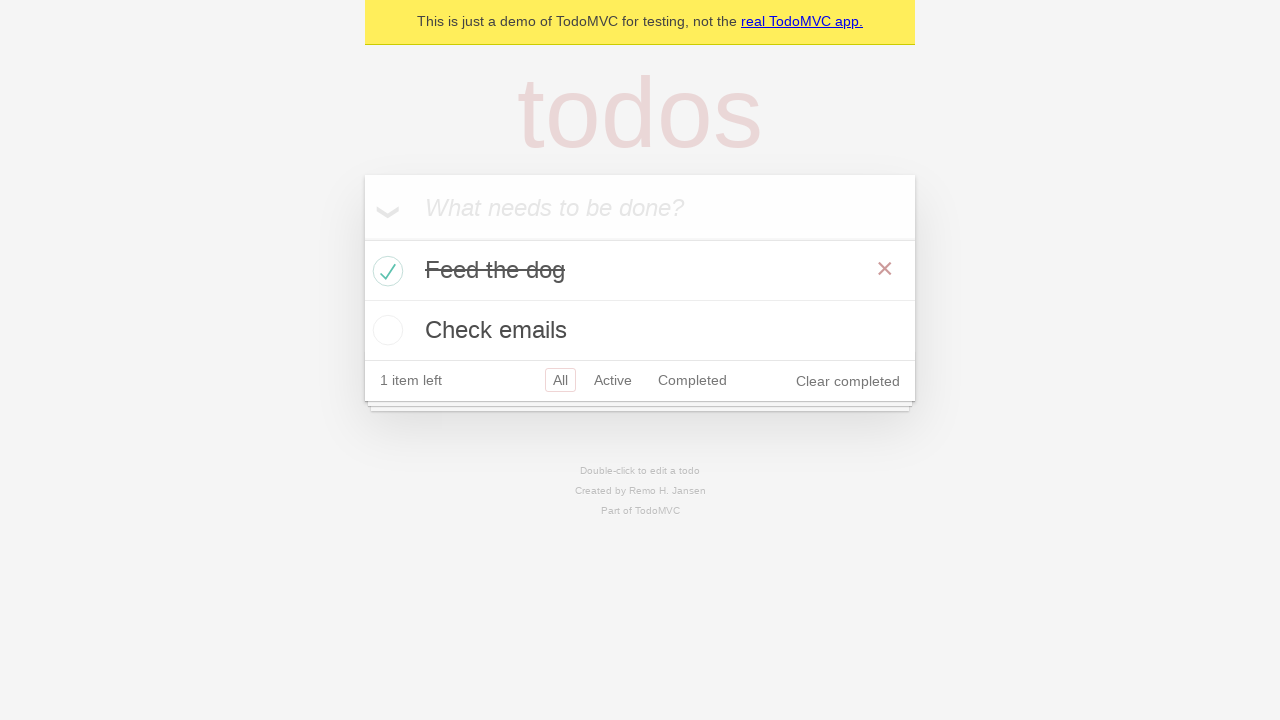

Clicked on Active filter to show only active todo items at (613, 380) on internal:role=link[name="Active"i]
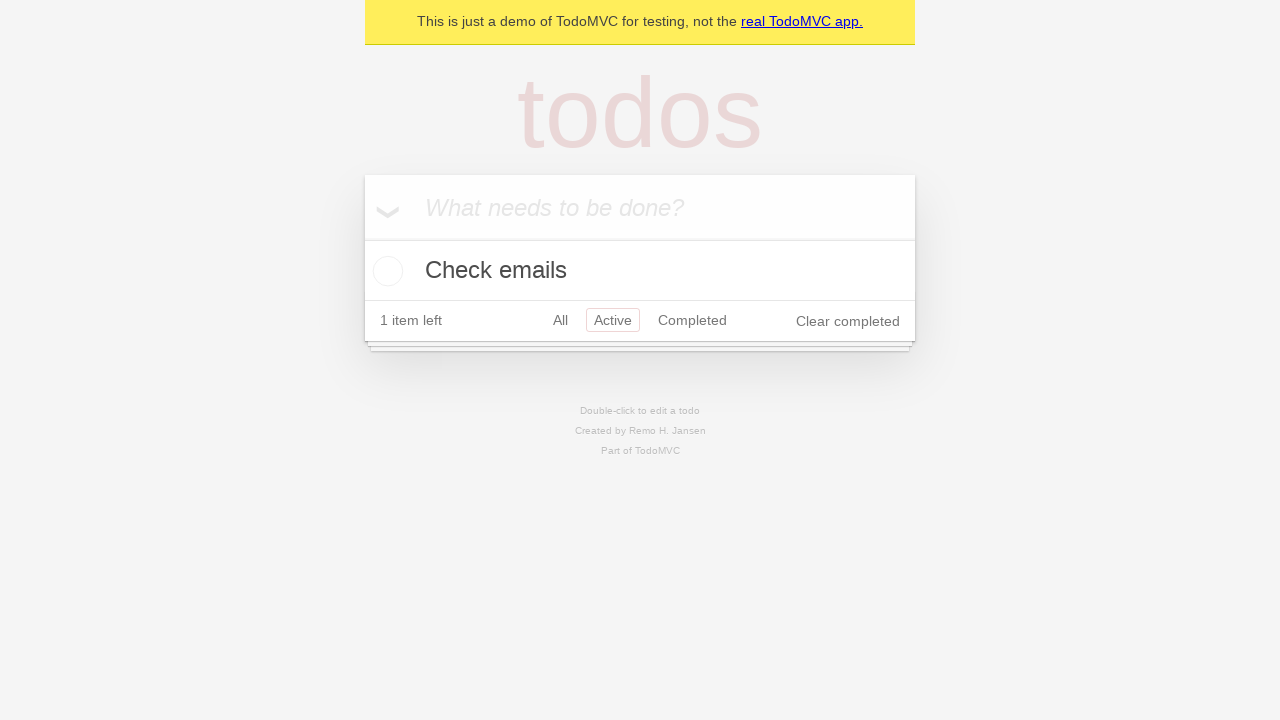

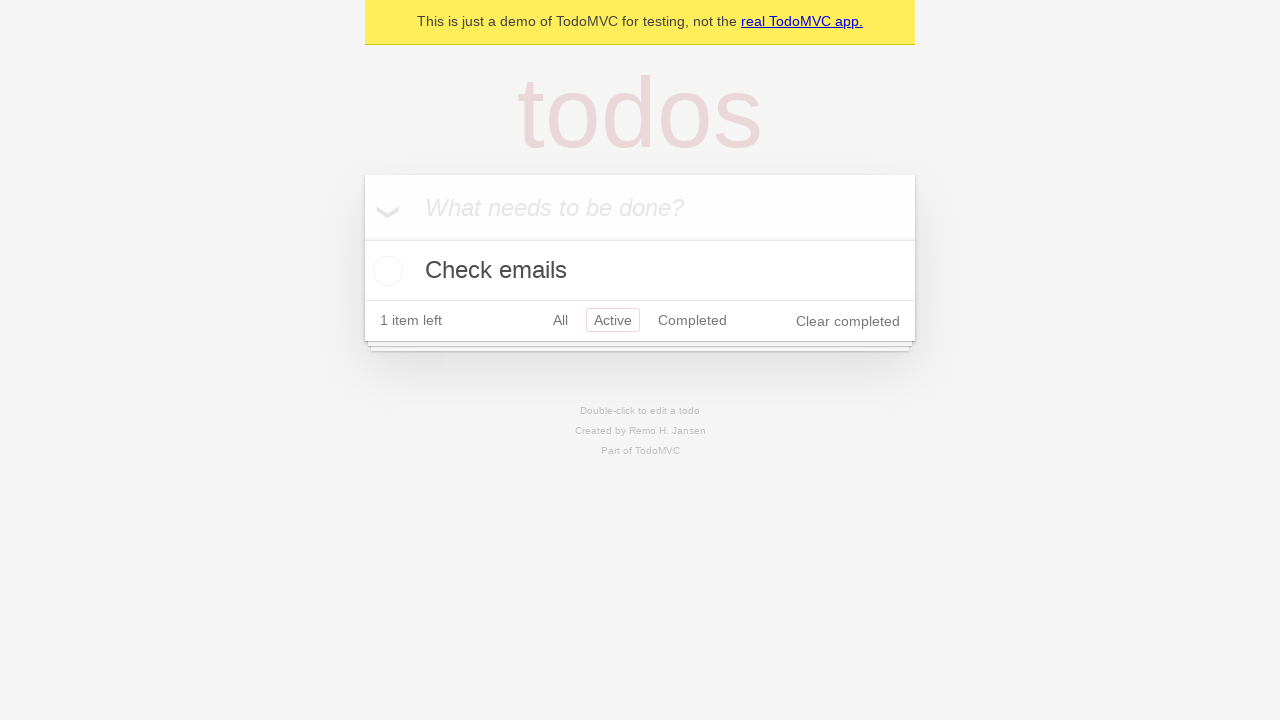